Tests email field validation by entering an invalid email format

Starting URL: https://staging.geonadir.com/myprojects?login=sign-in

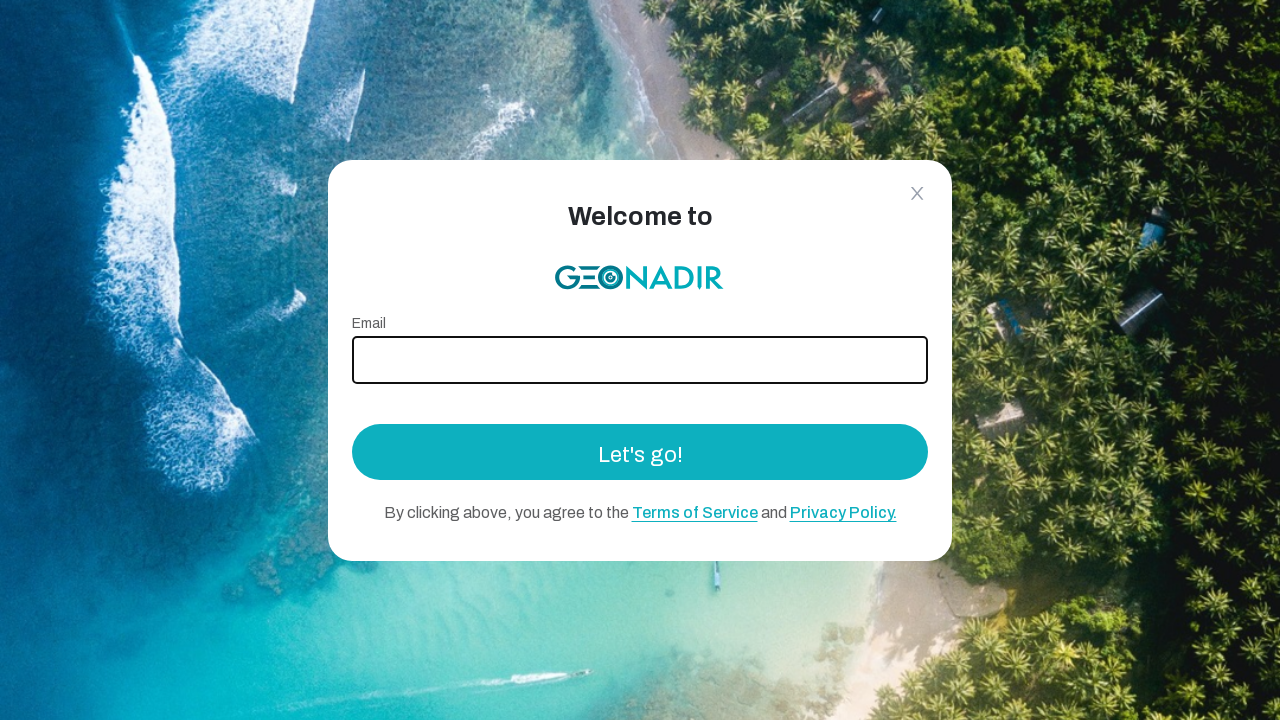

Filled email field with invalid format 'abc@' on #email
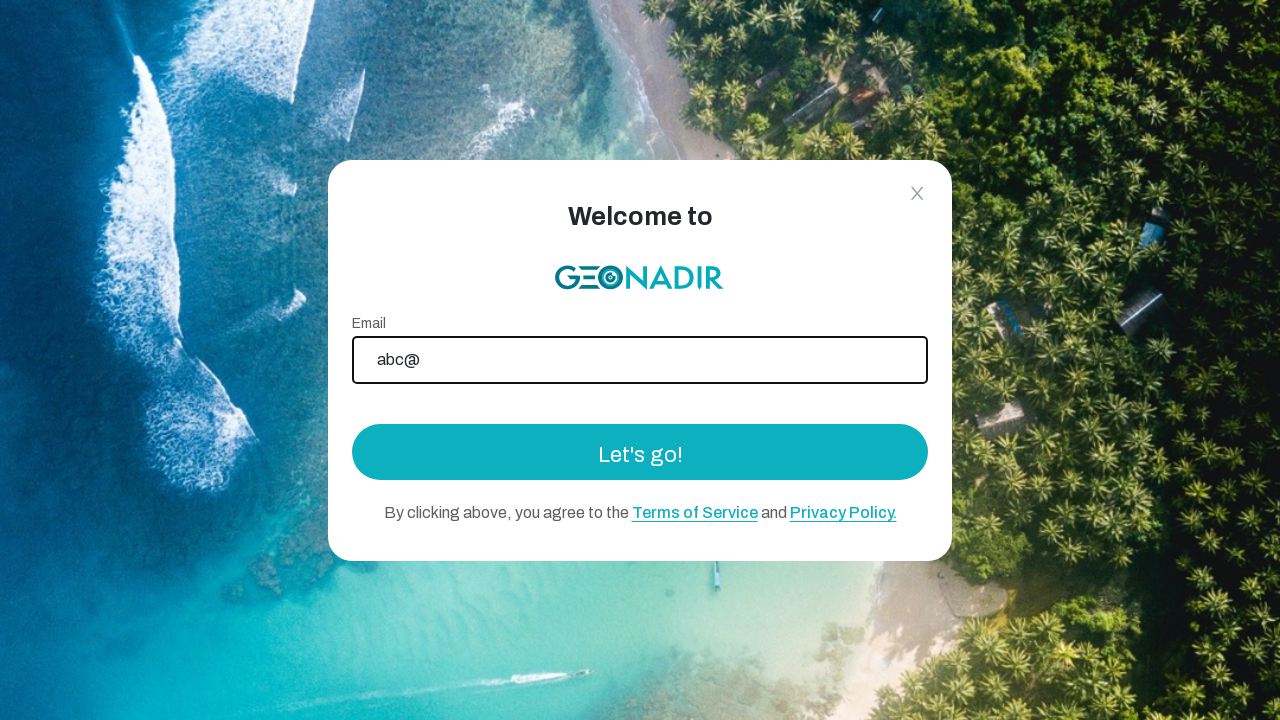

Clicked Let's go button to submit invalid email at (640, 452) on xpath=//button[contains(text(),'Let')]
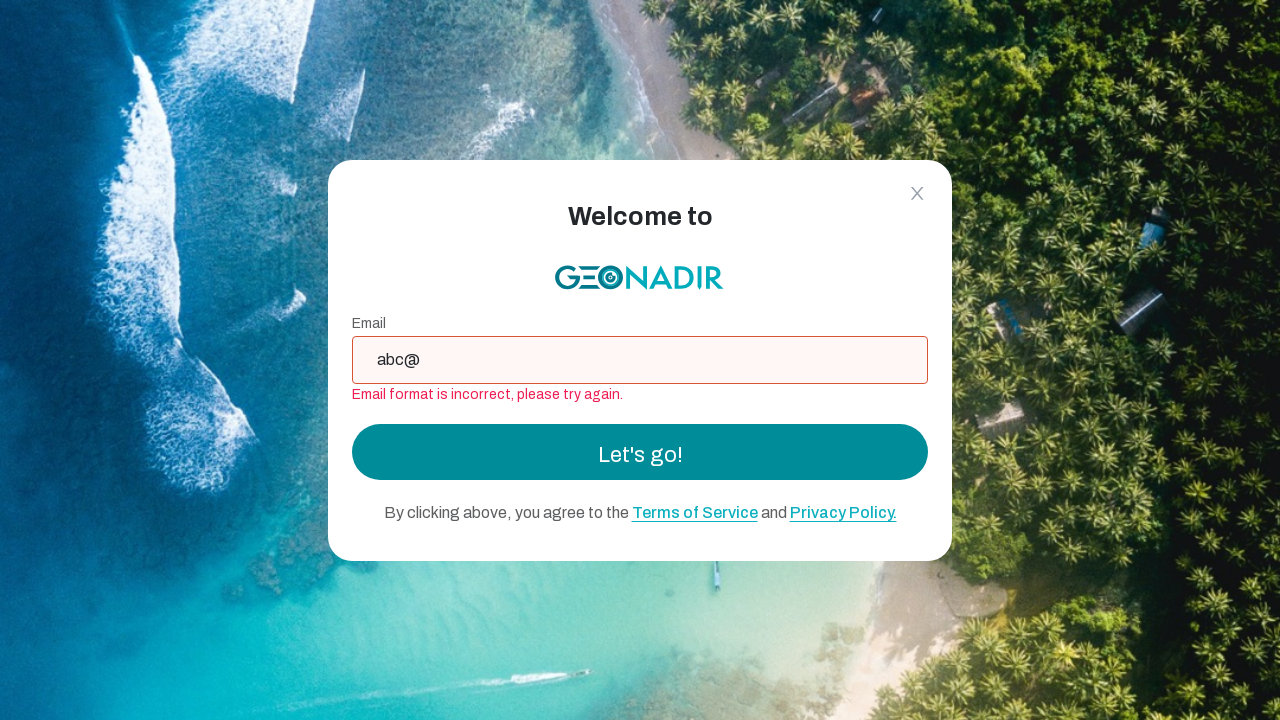

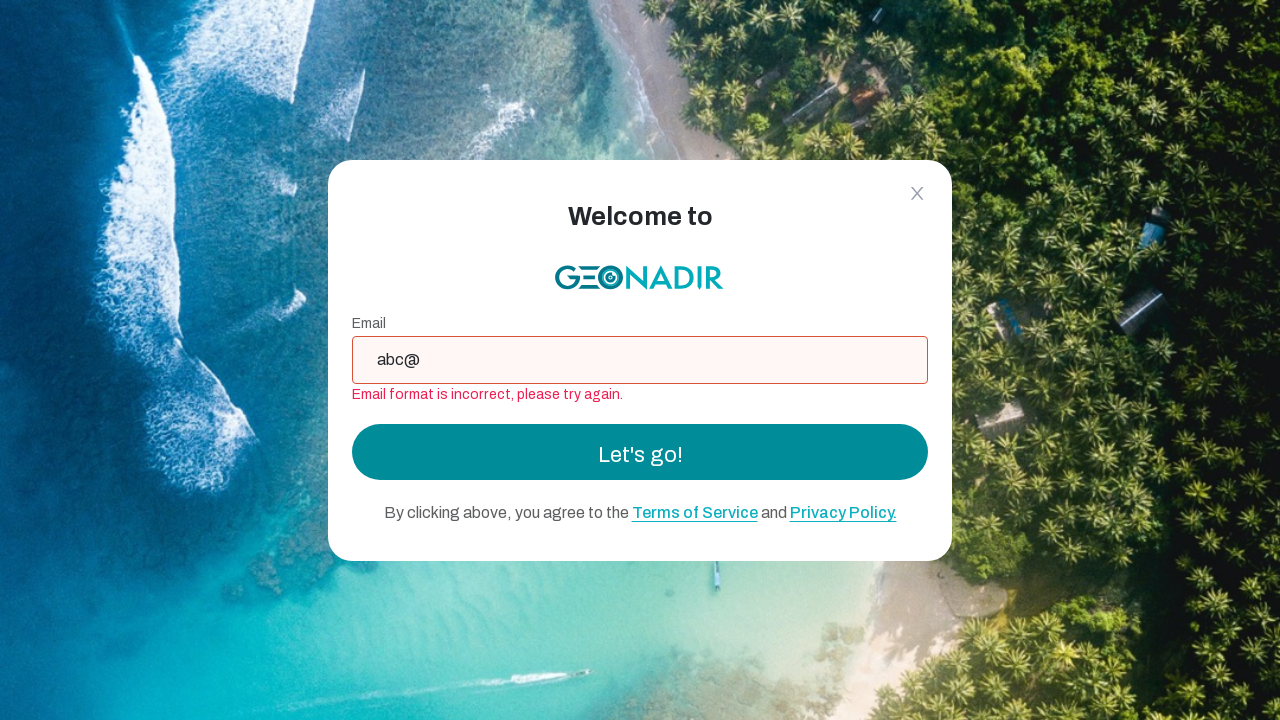